Tests that the Email column (3rd column) in table1 can be sorted in ascending order by clicking the column header.

Starting URL: http://the-internet.herokuapp.com/tables

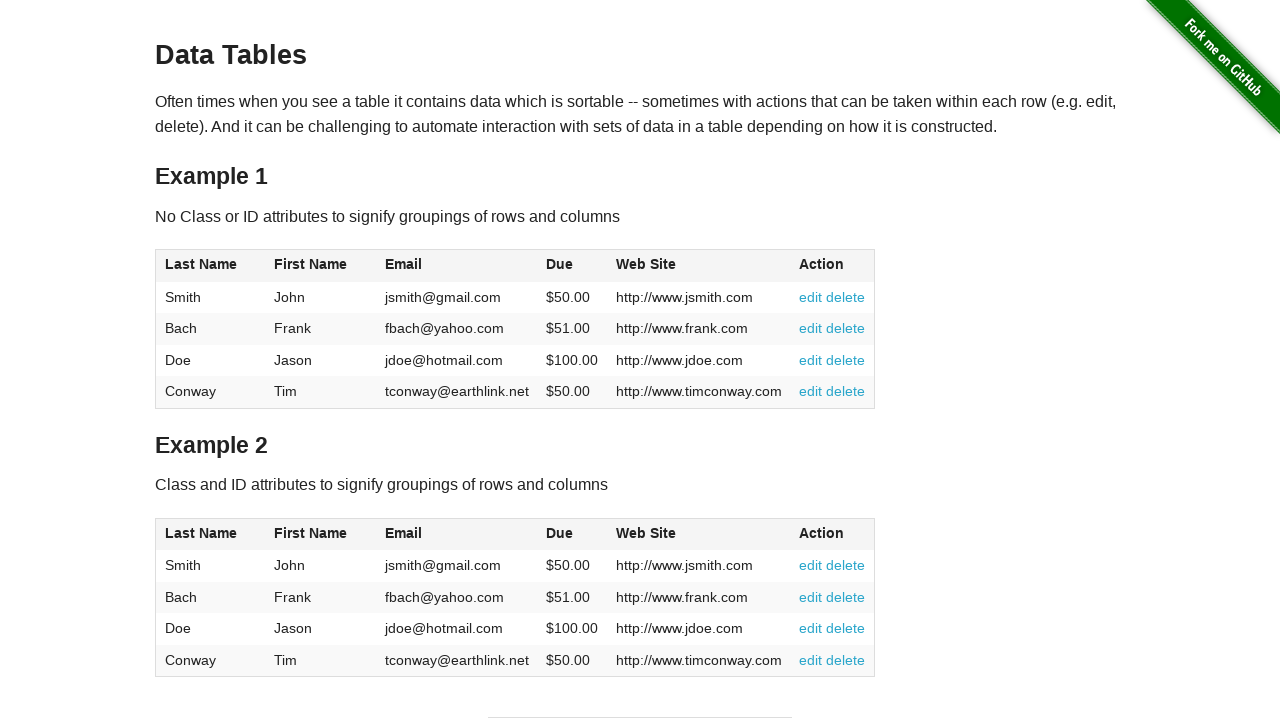

Clicked Email column header (3rd column) to sort in ascending order at (457, 266) on #table1 thead tr th:nth-of-type(3)
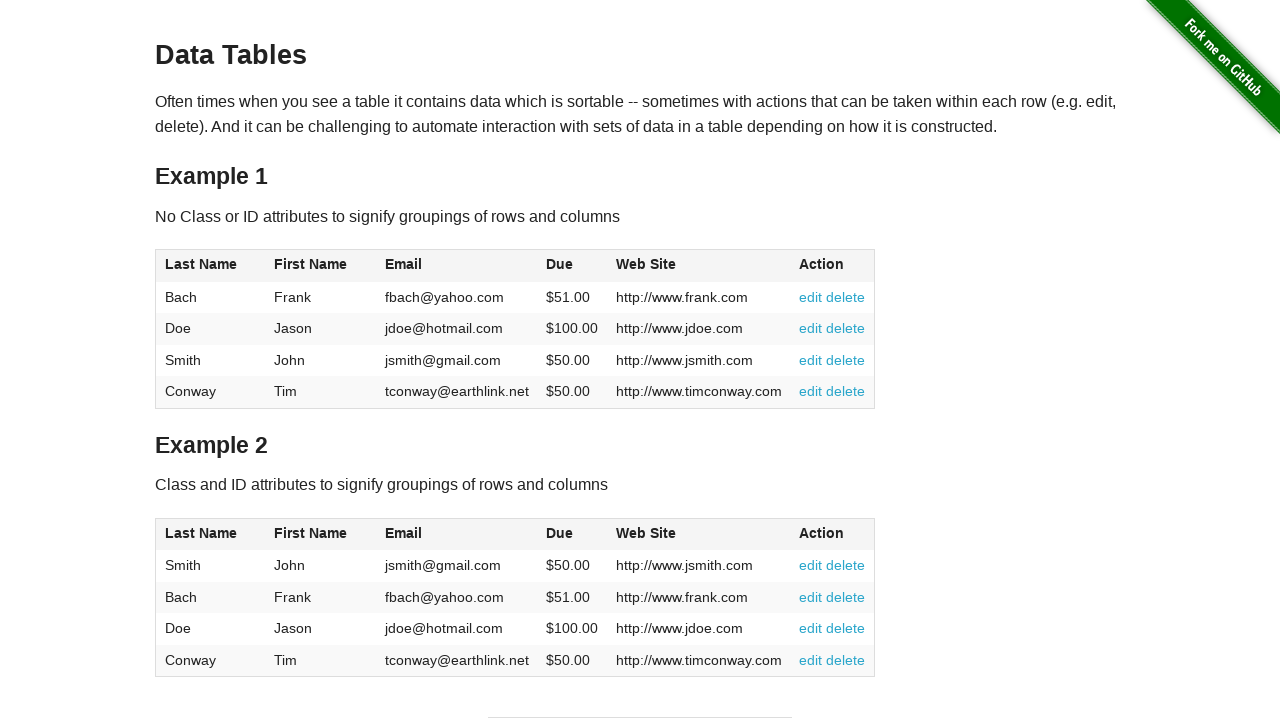

Email column data is present and visible in table1
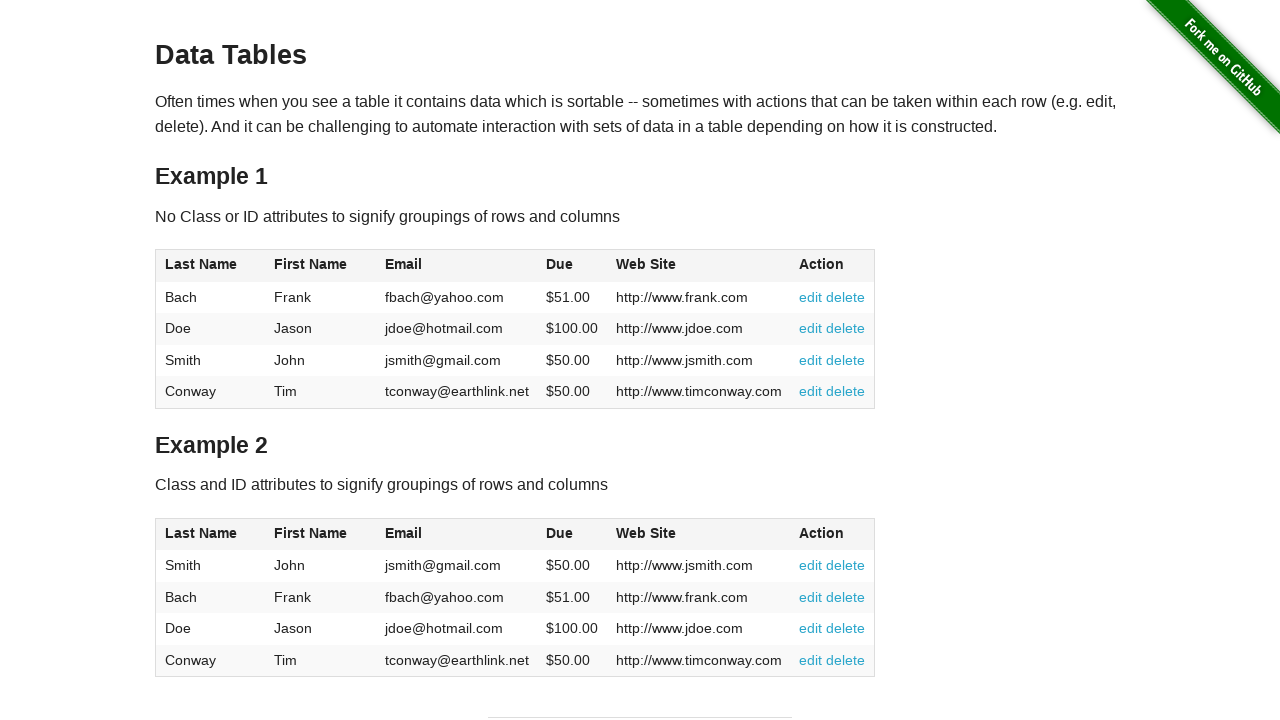

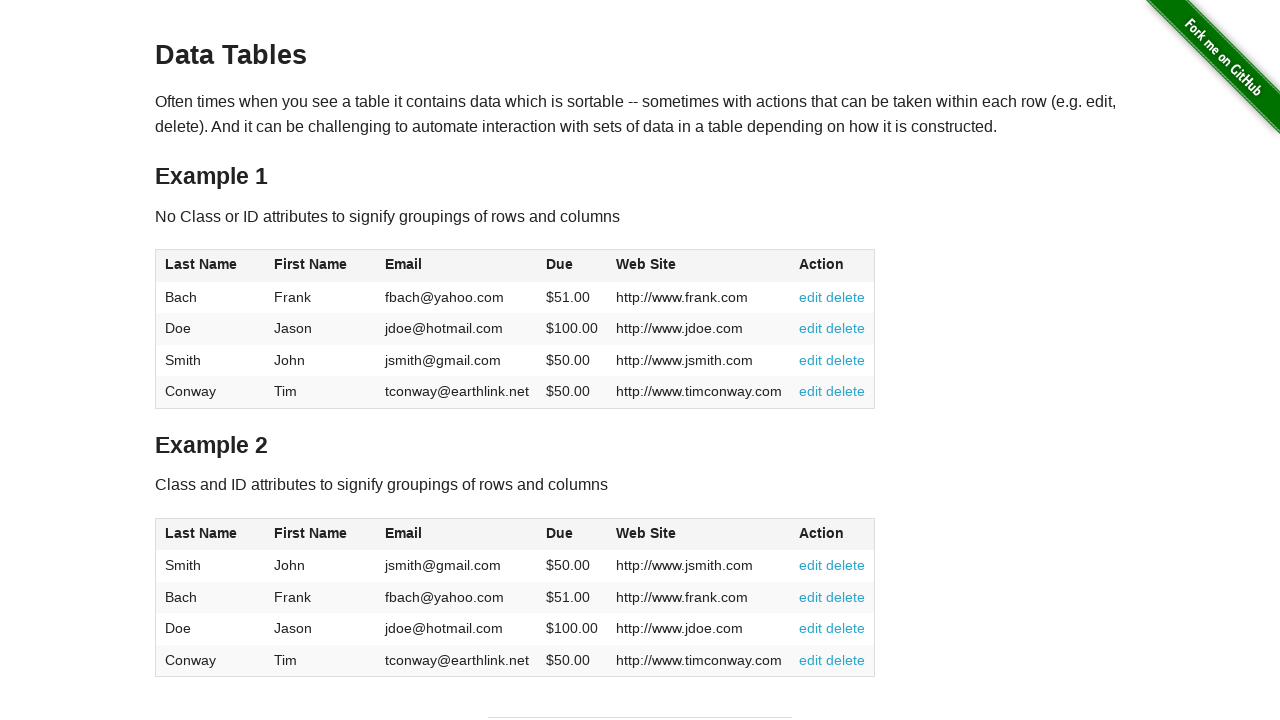